Tests a CRUD application by selecting a theme, adding a new customer record with form fields, saving it, and navigating back to the list

Starting URL: https://www.grocerycrud.com/v1.x/demo/my_boss_is_in_a_hurry/bootstrap

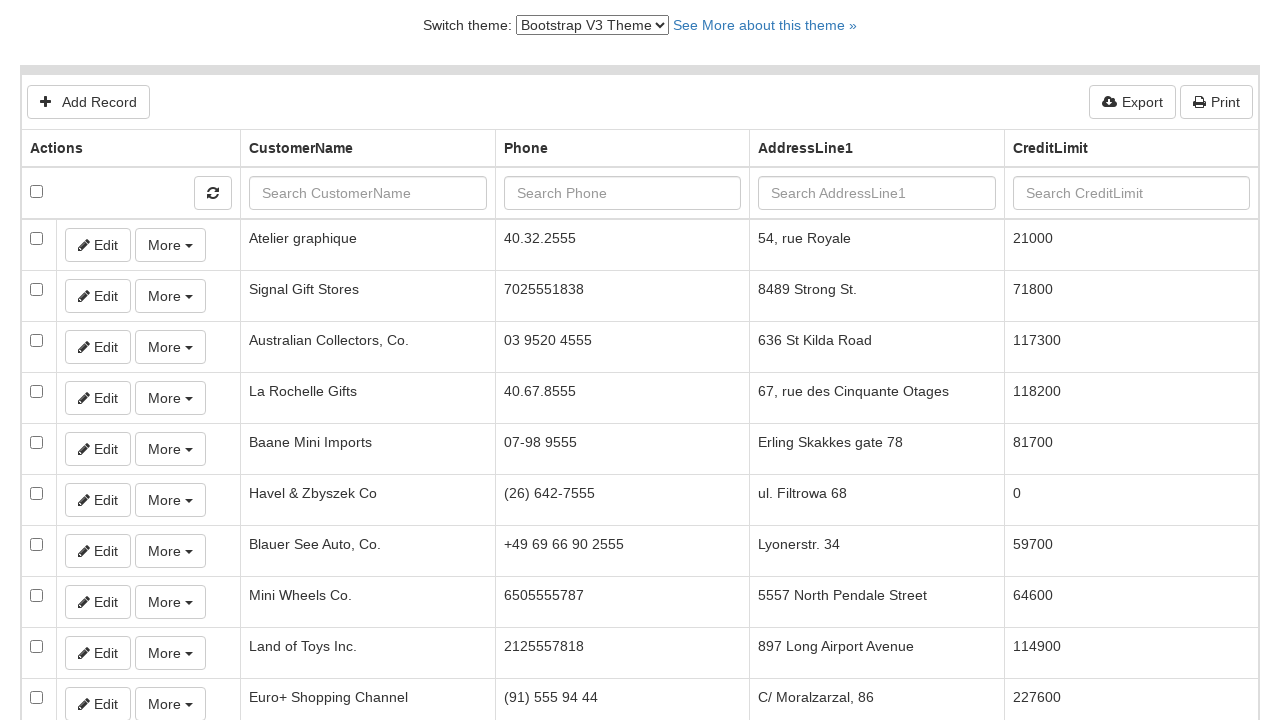

Selected Bootstrap V4 Theme from dropdown on #switch-version-select
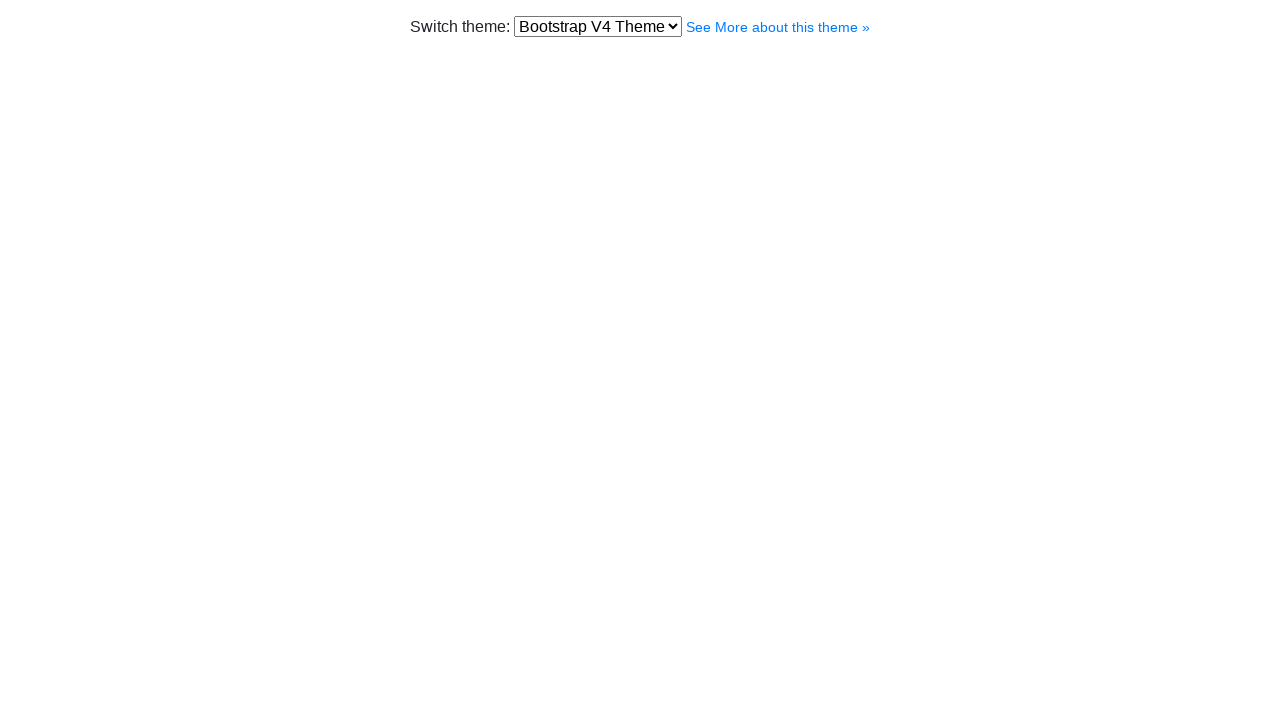

Clicked on column header for sorting at (363, 166) on //*[@id="gcrud-search-form"]/div[2]/table/thead/tr[1]/th[2]
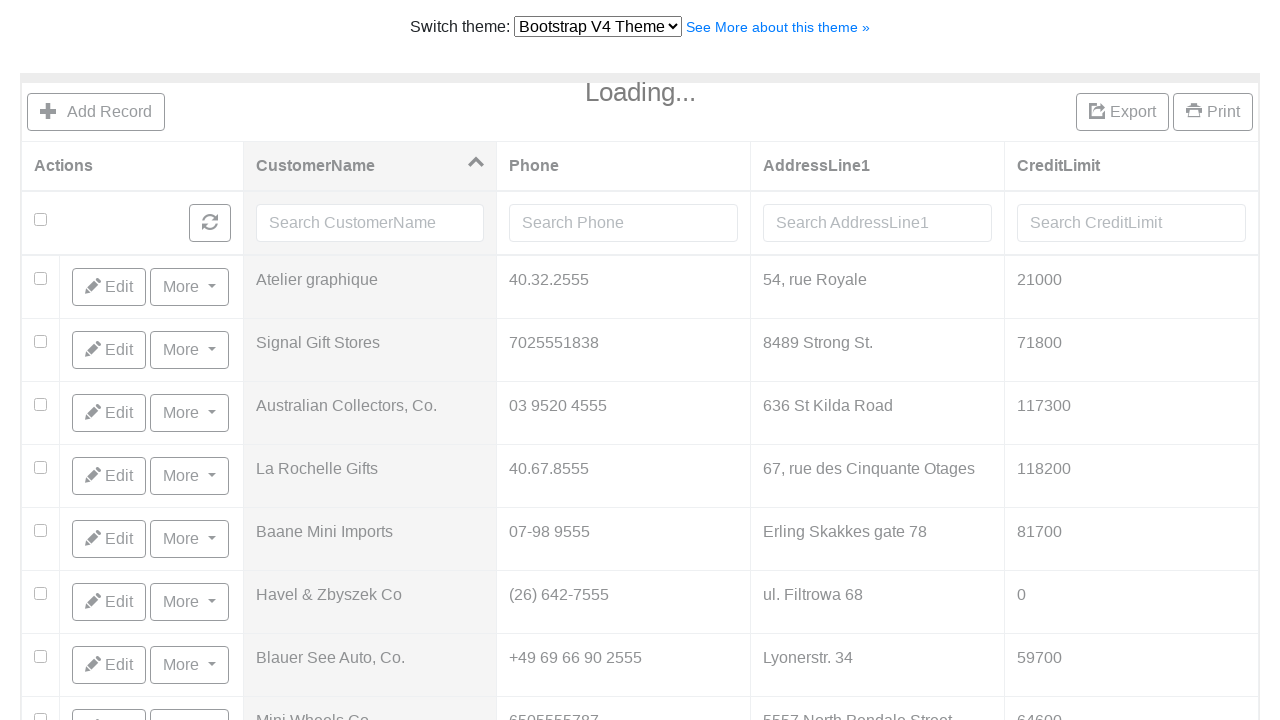

Clicked Add button to create new customer record at (96, 19) on //*[@id="gcrud-search-form"]/div[1]/div[1]/a
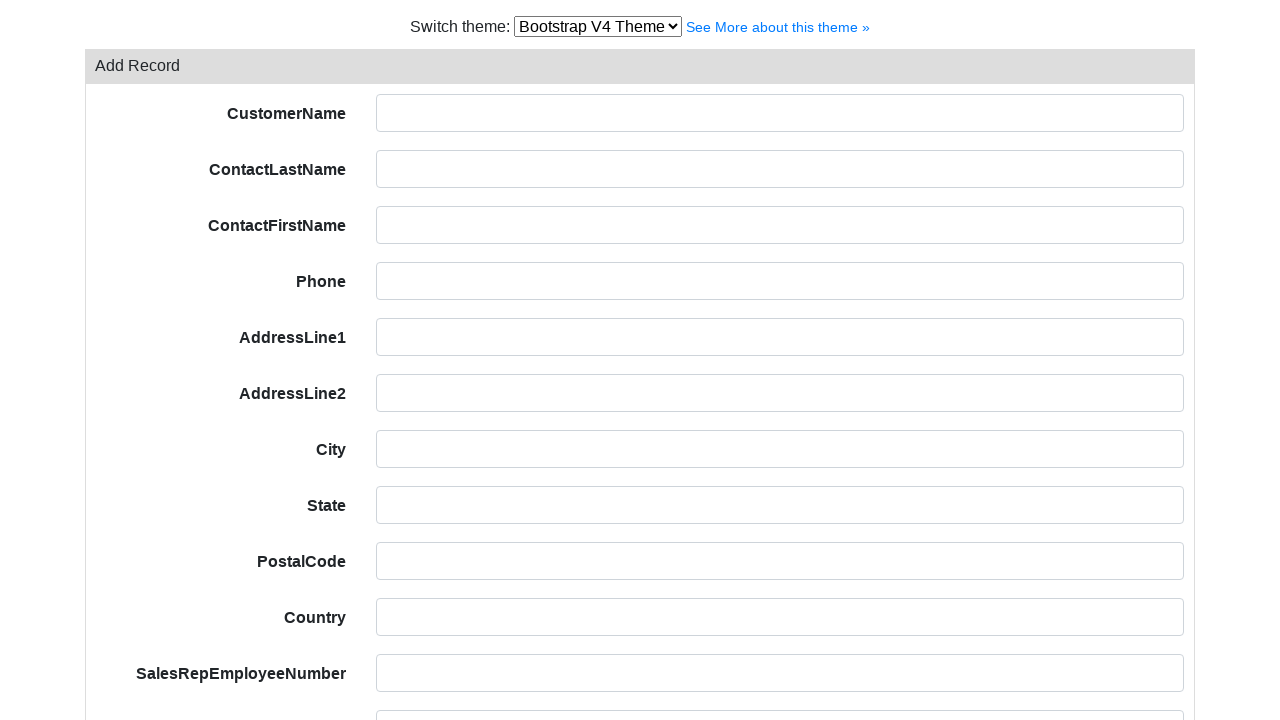

Filled customer name field with 'Johnson Electronics' on #field-customerName
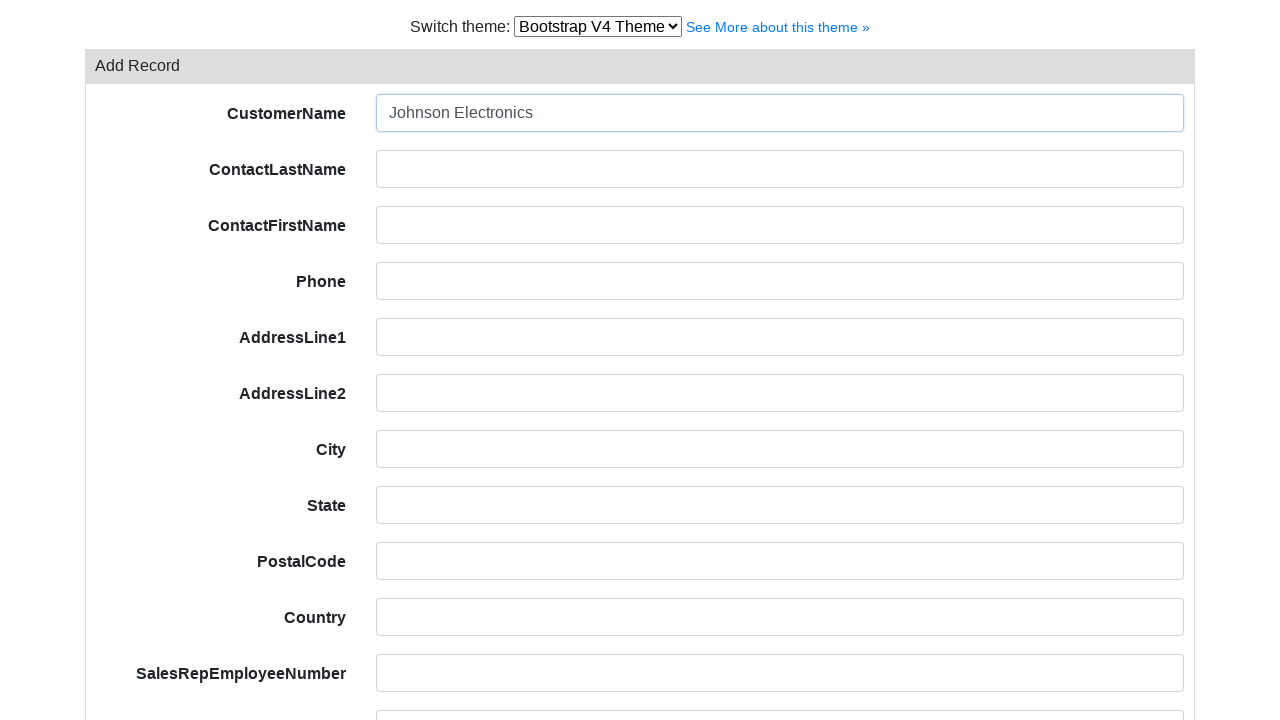

Filled contact last name field with 'Anderson' on #field-contactLastName
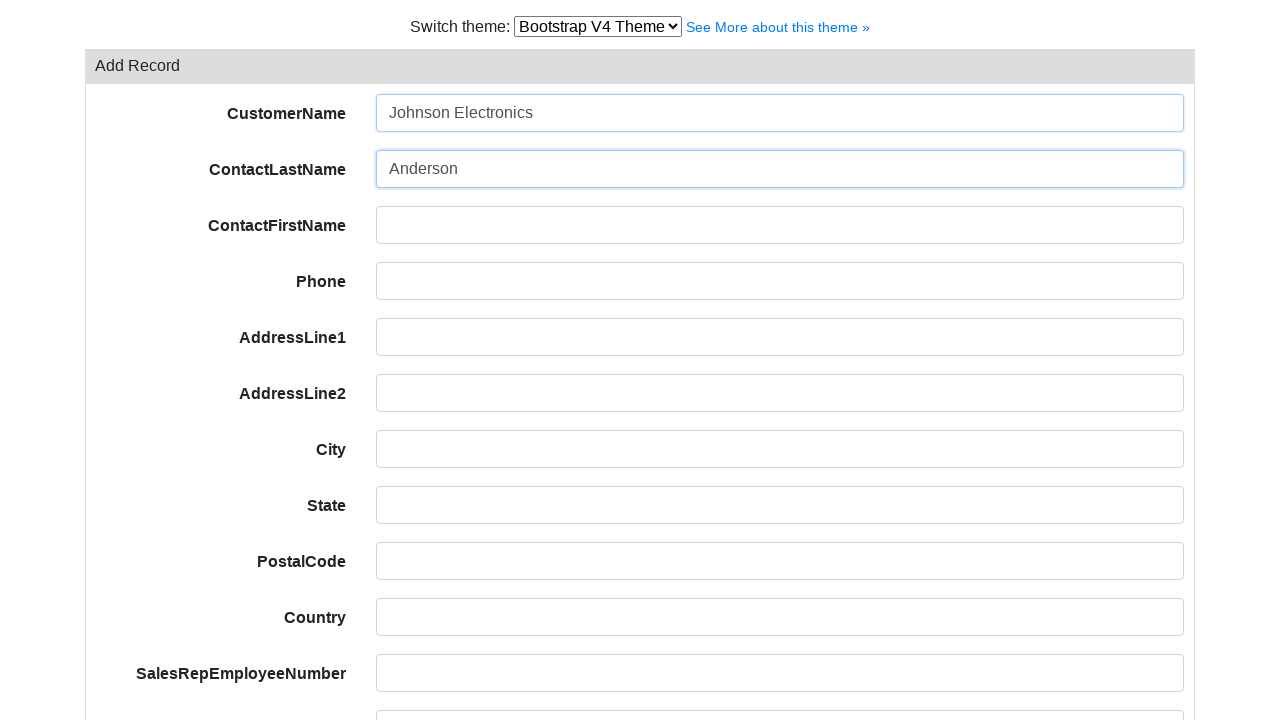

Filled contact first name field with 'Michael' on #field-contactFirstName
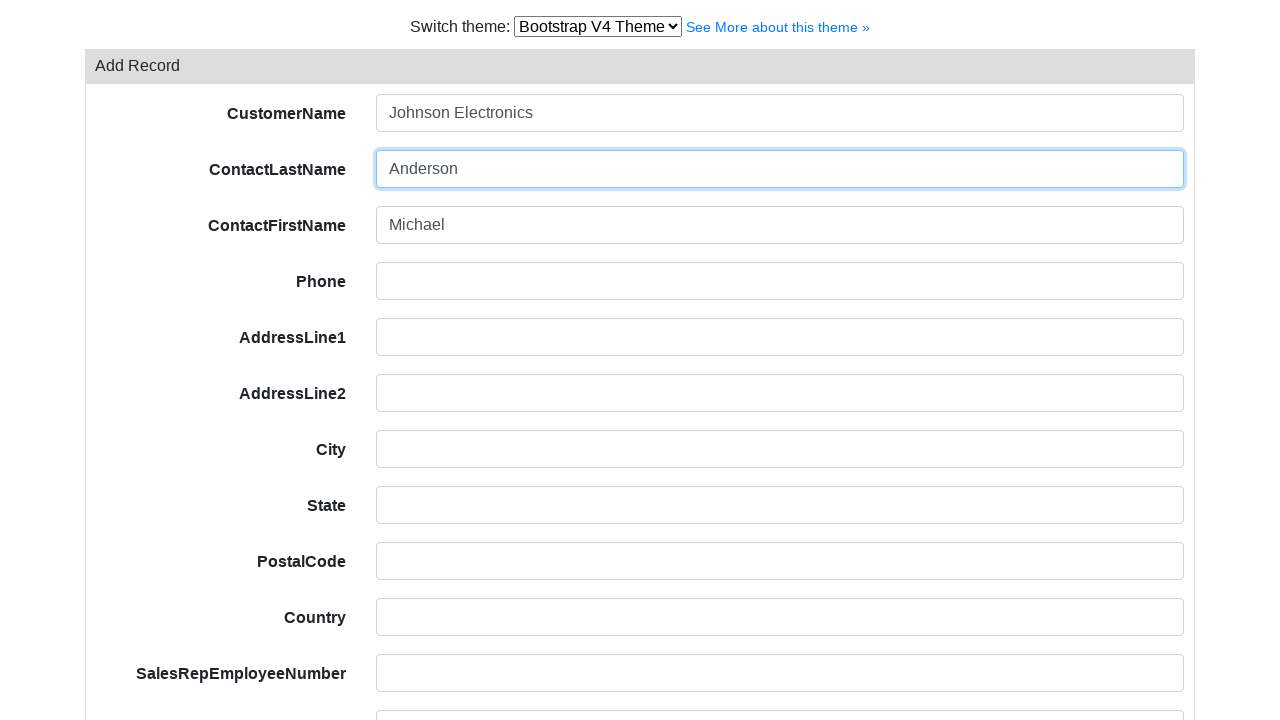

Filled phone field with '55 8888-7777' on #field-phone
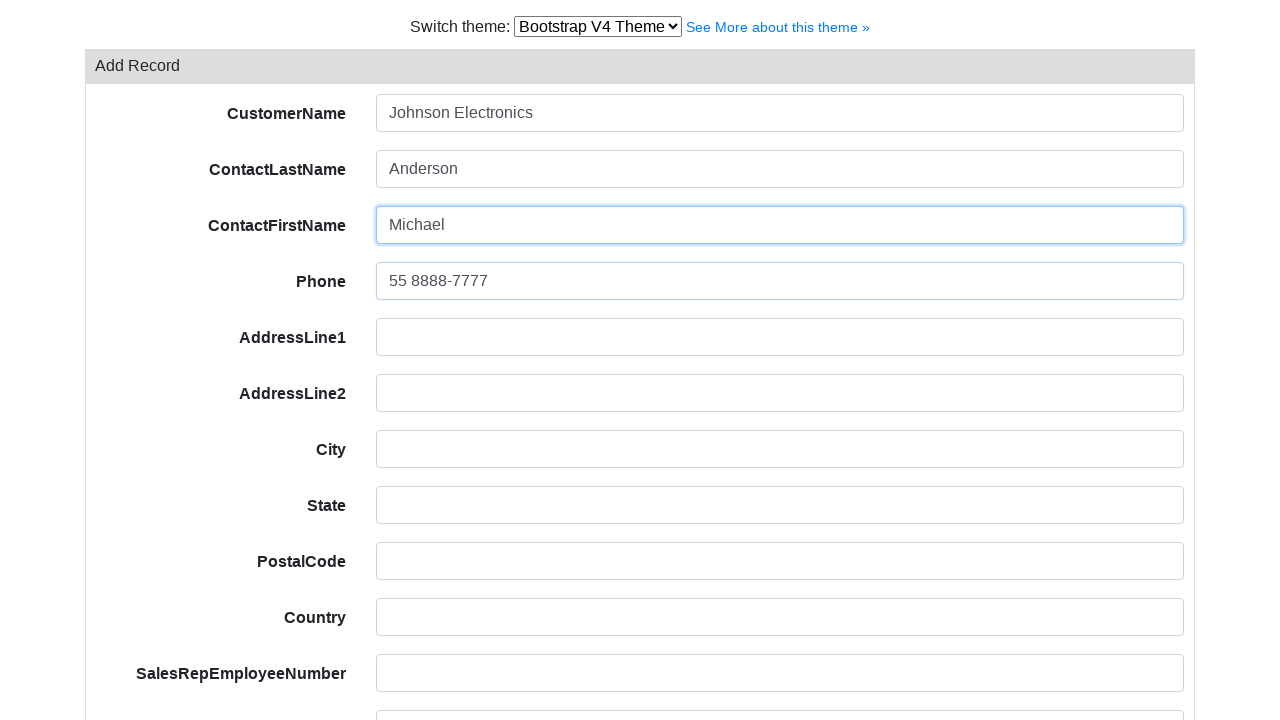

Filled address line 1 with 'Rua das Flores, 1234' on #field-addressLine1
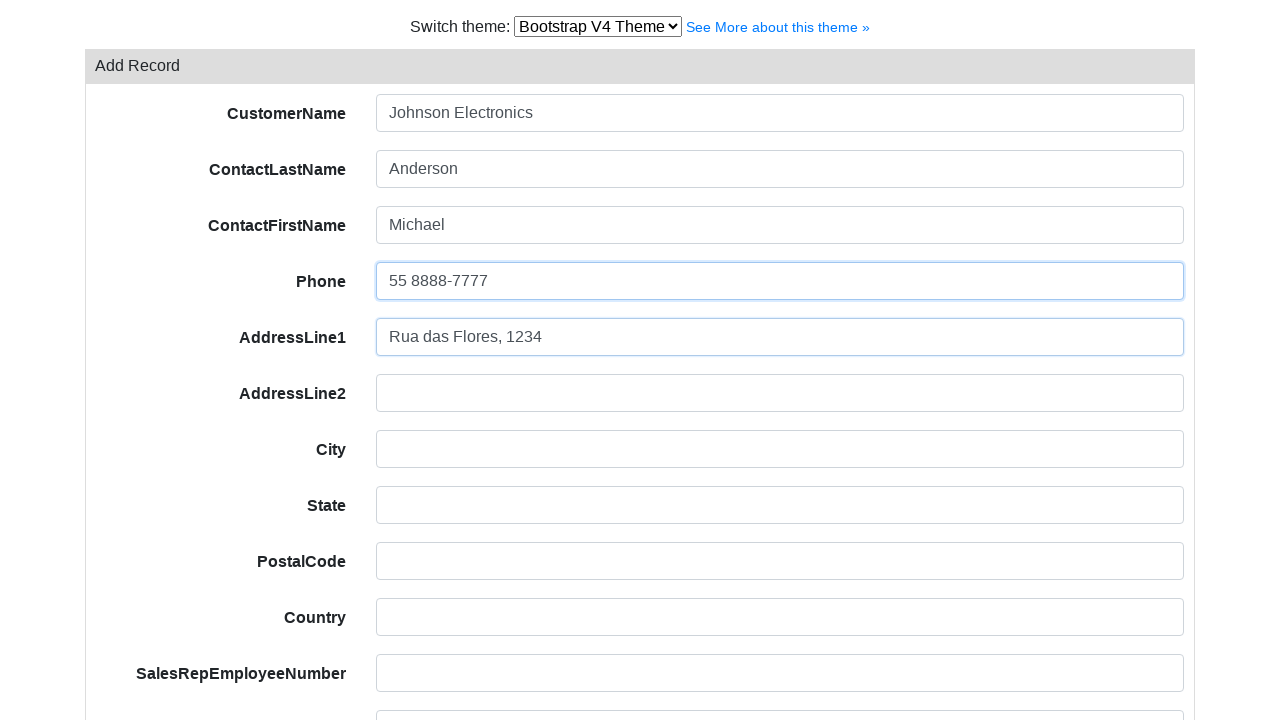

Filled address line 2 with 'Sala 501' on #field-addressLine2
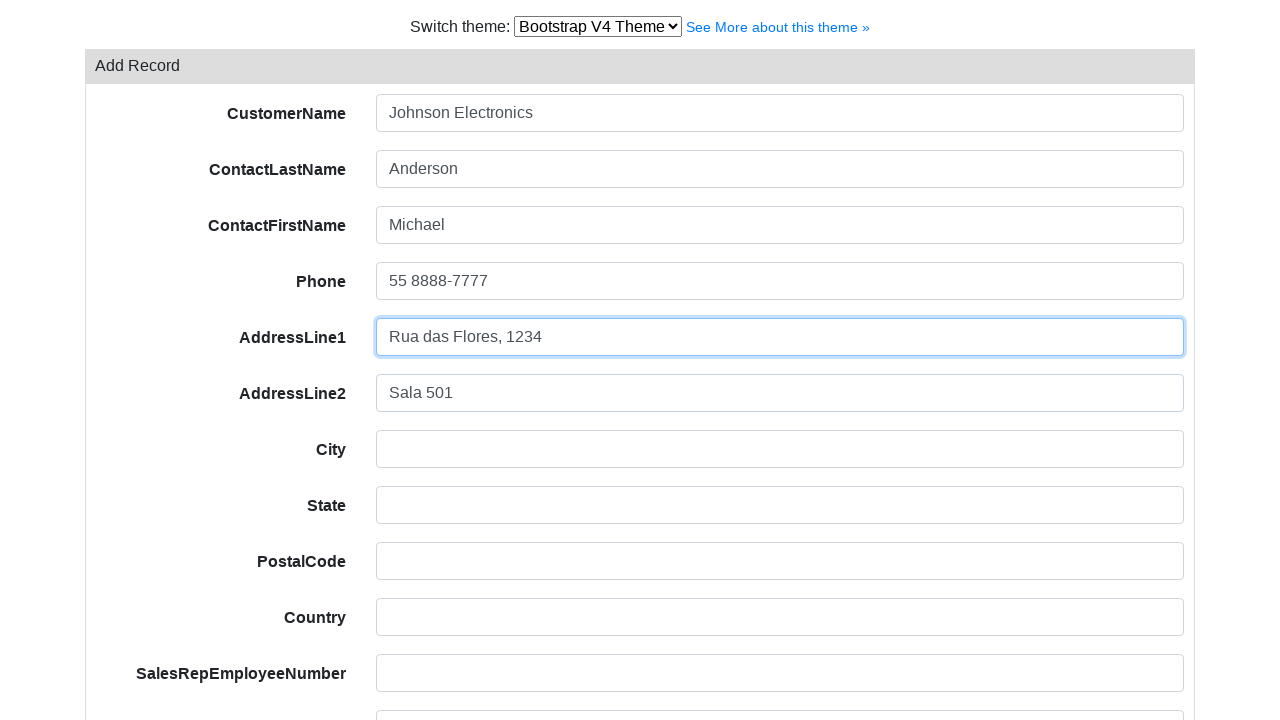

Filled city field with 'São Paulo' on #field-city
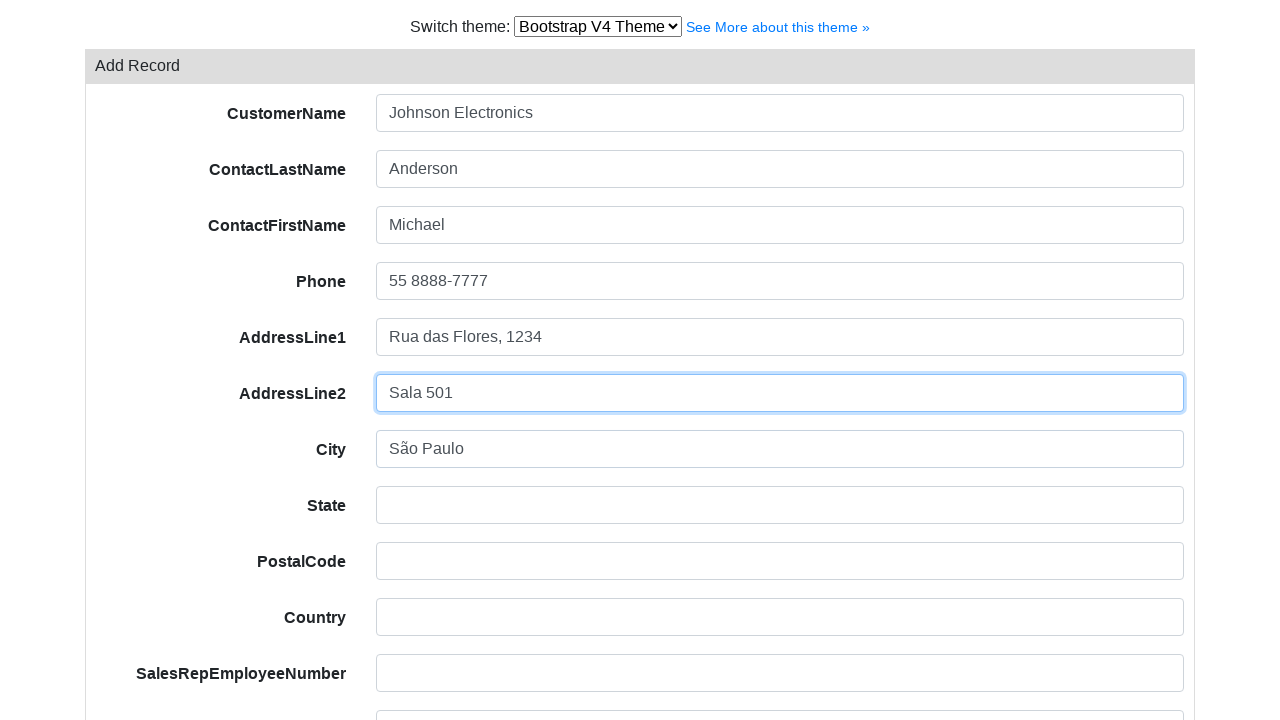

Filled state field with 'SP' on #field-state
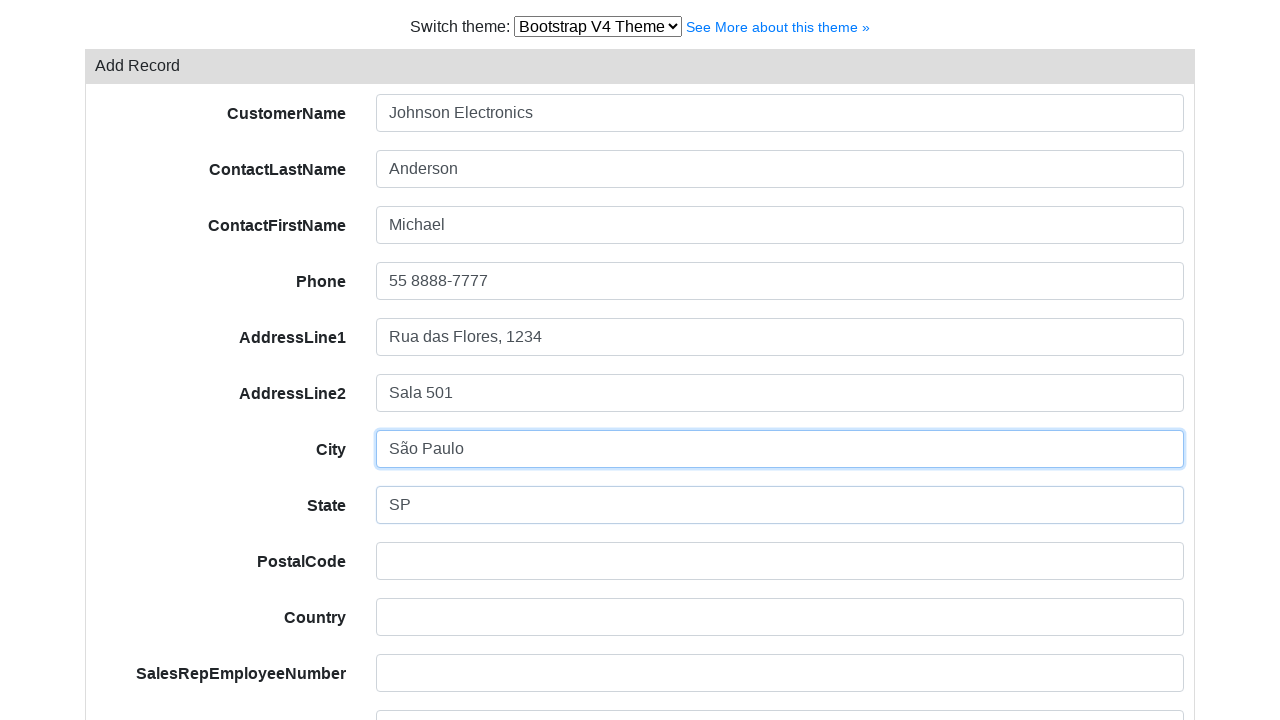

Filled postal code with '01310-100' on #field-postalCode
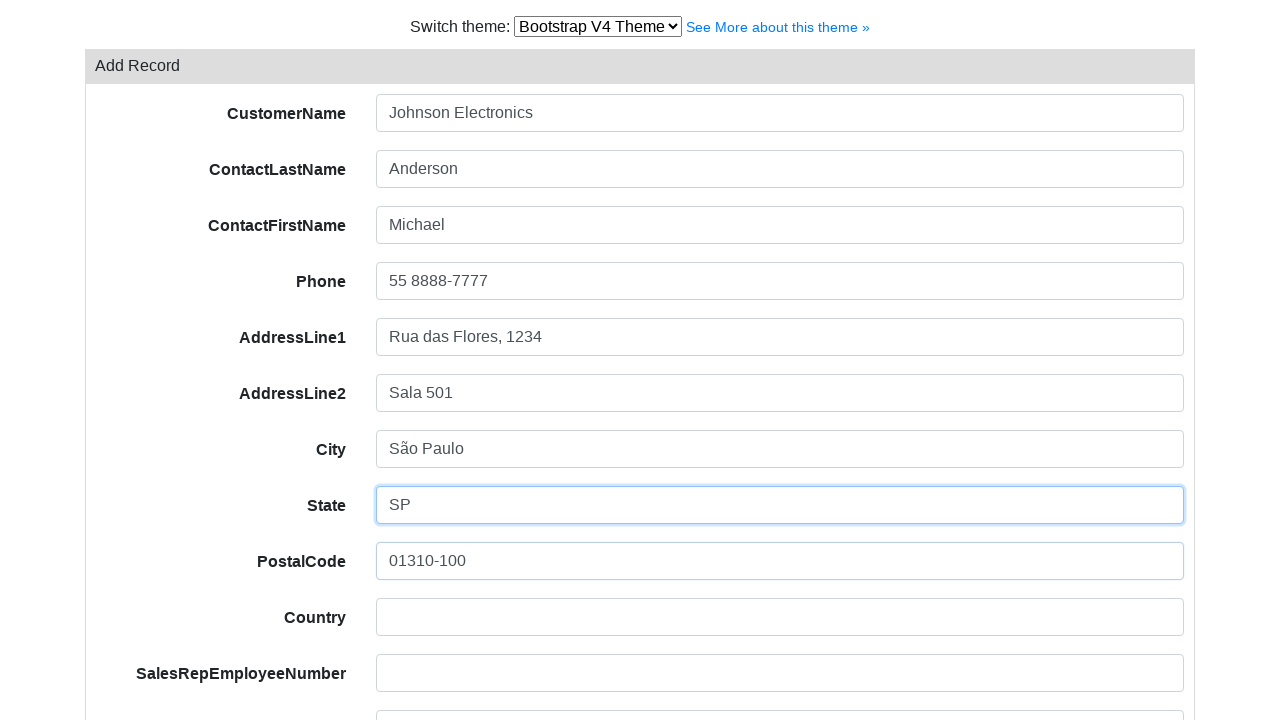

Filled country field with 'Brazil' on #field-country
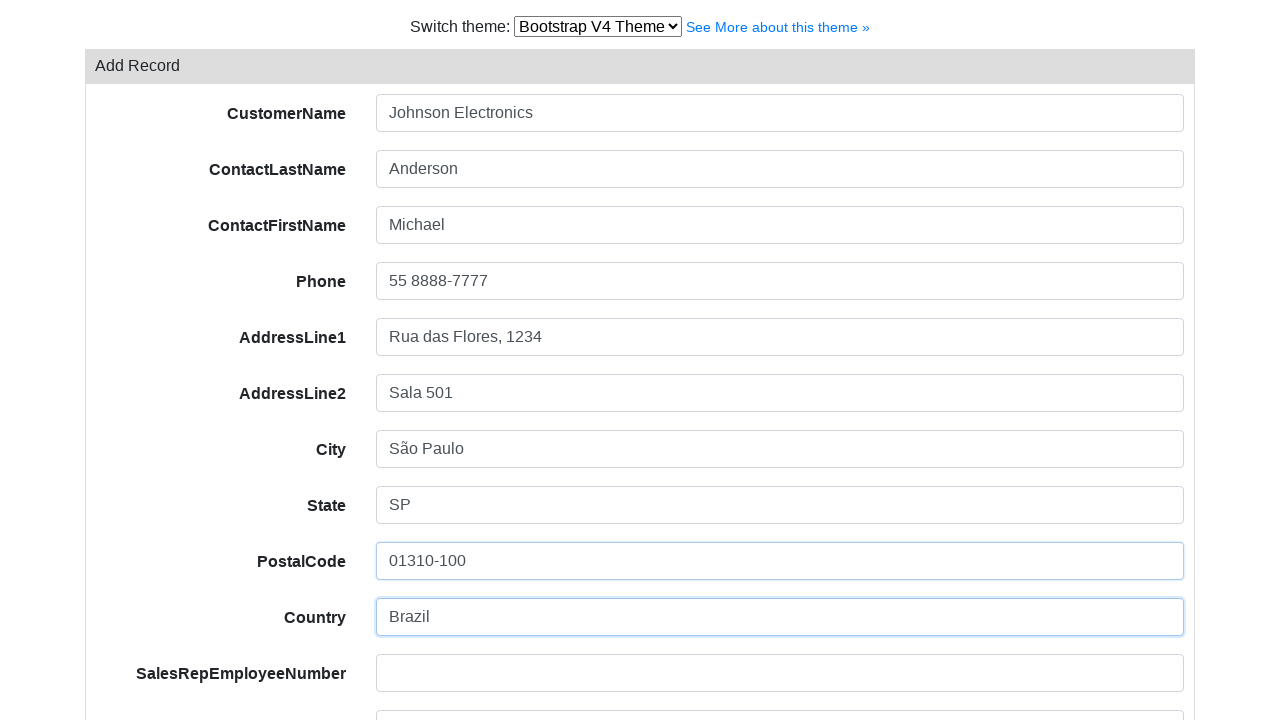

Filled sales rep employee number with '12750' on #field-salesRepEmployeeNumber
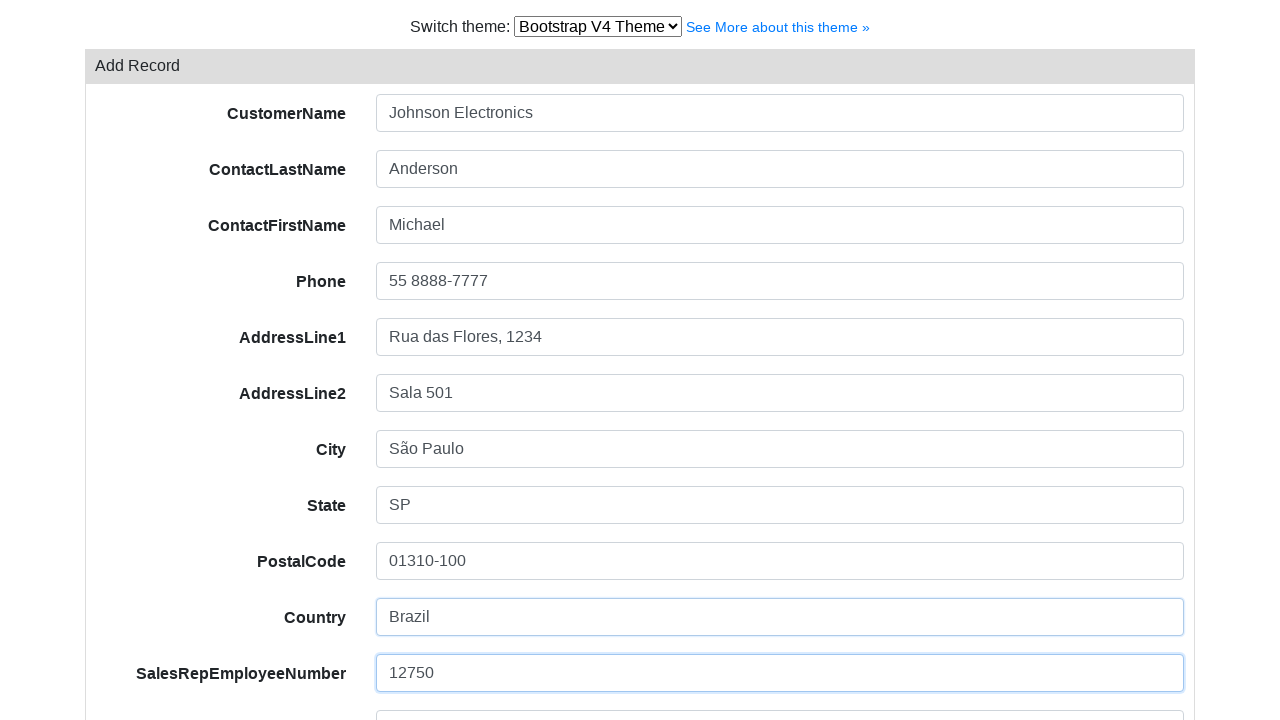

Filled credit limit with '500' on #field-creditLimit
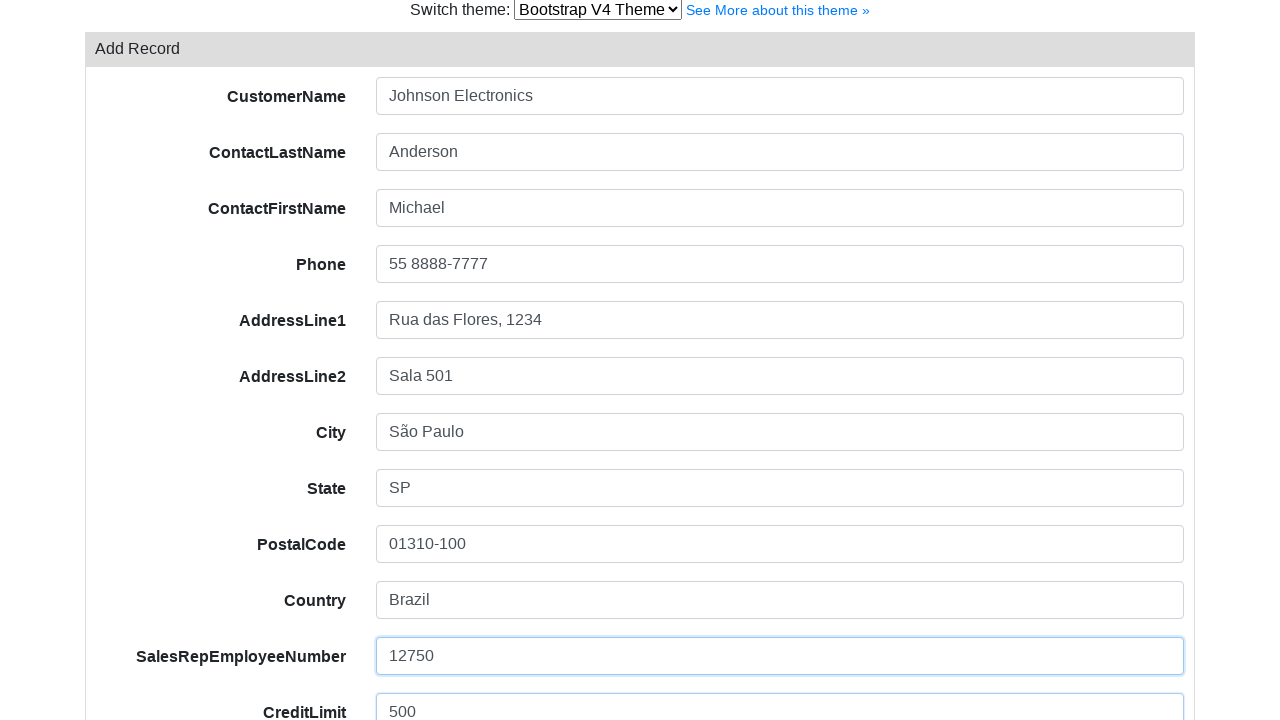

Clicked save button to save customer record at (152, 622) on #form-button-save
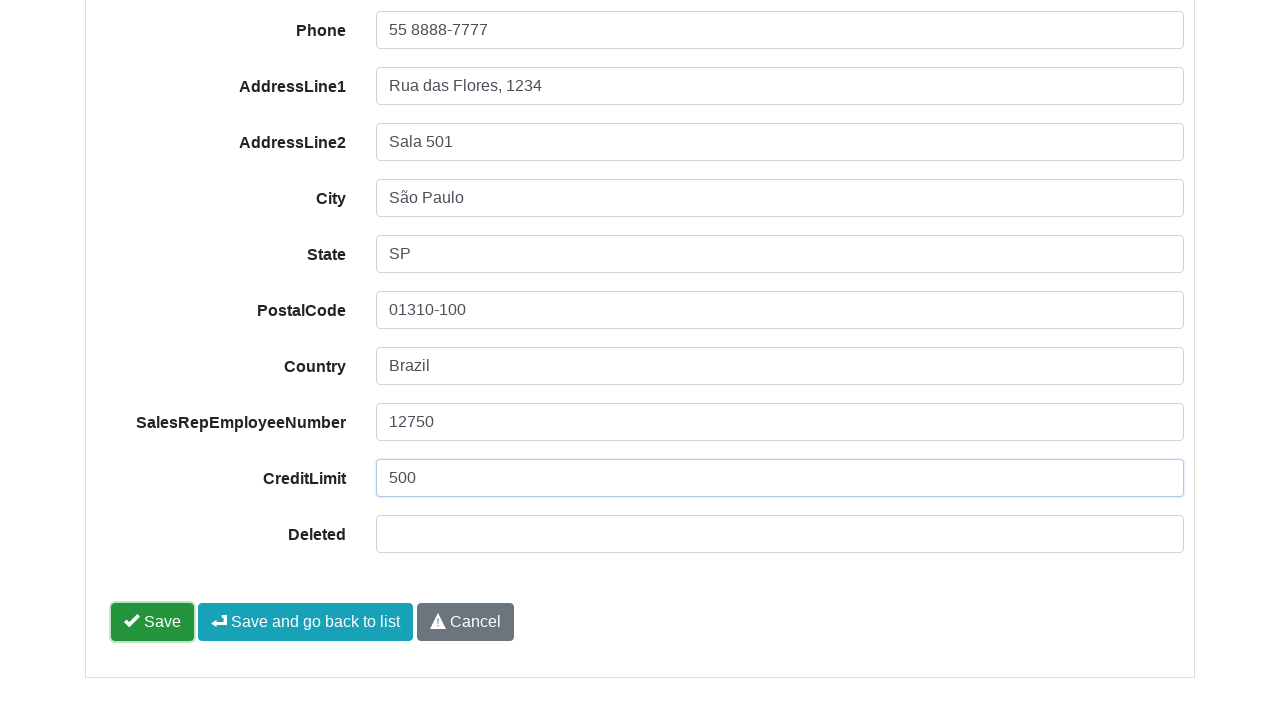

Waited 2 seconds for save confirmation
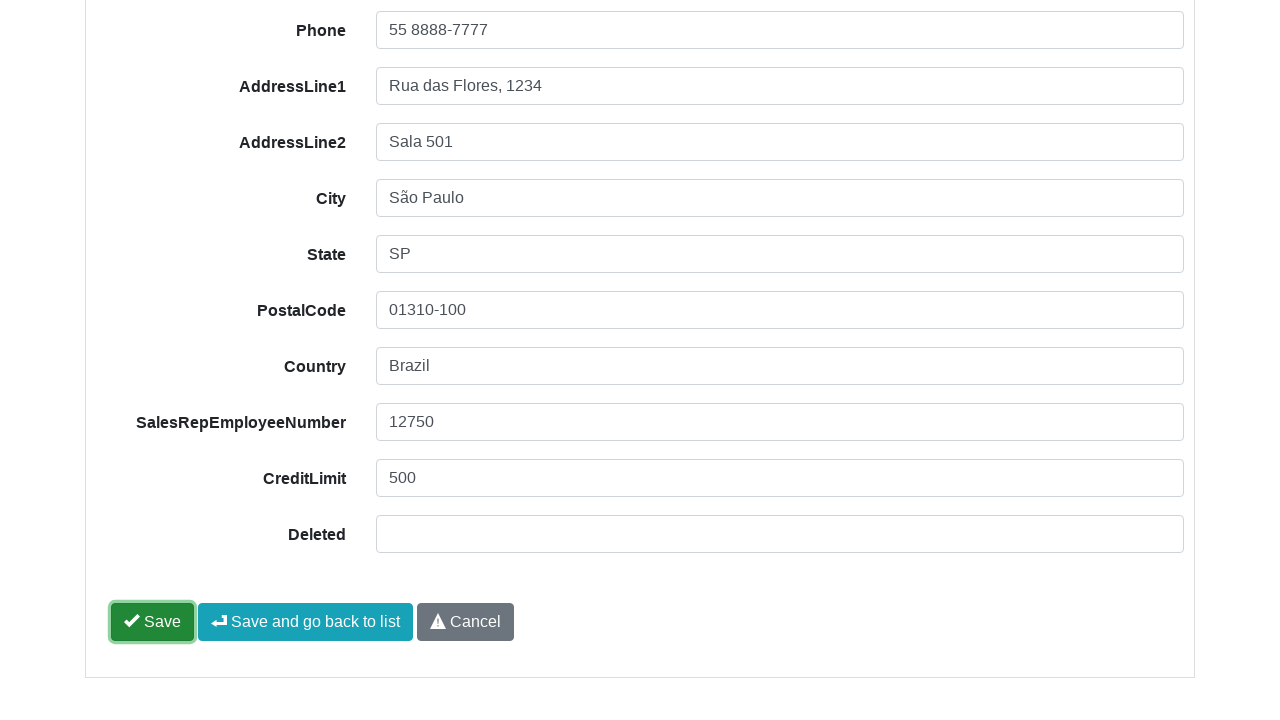

Clicked save and go back button to return to customer list at (306, 622) on #save-and-go-back-button
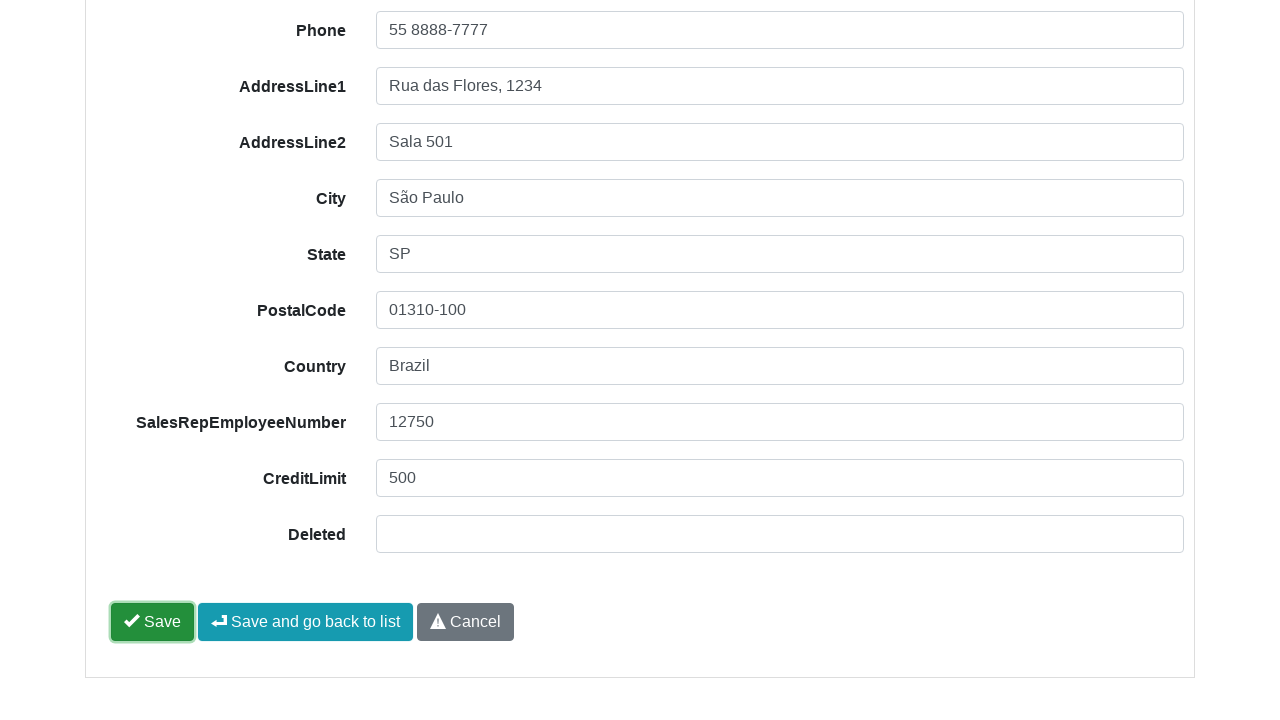

Waited 2 seconds for navigation to complete
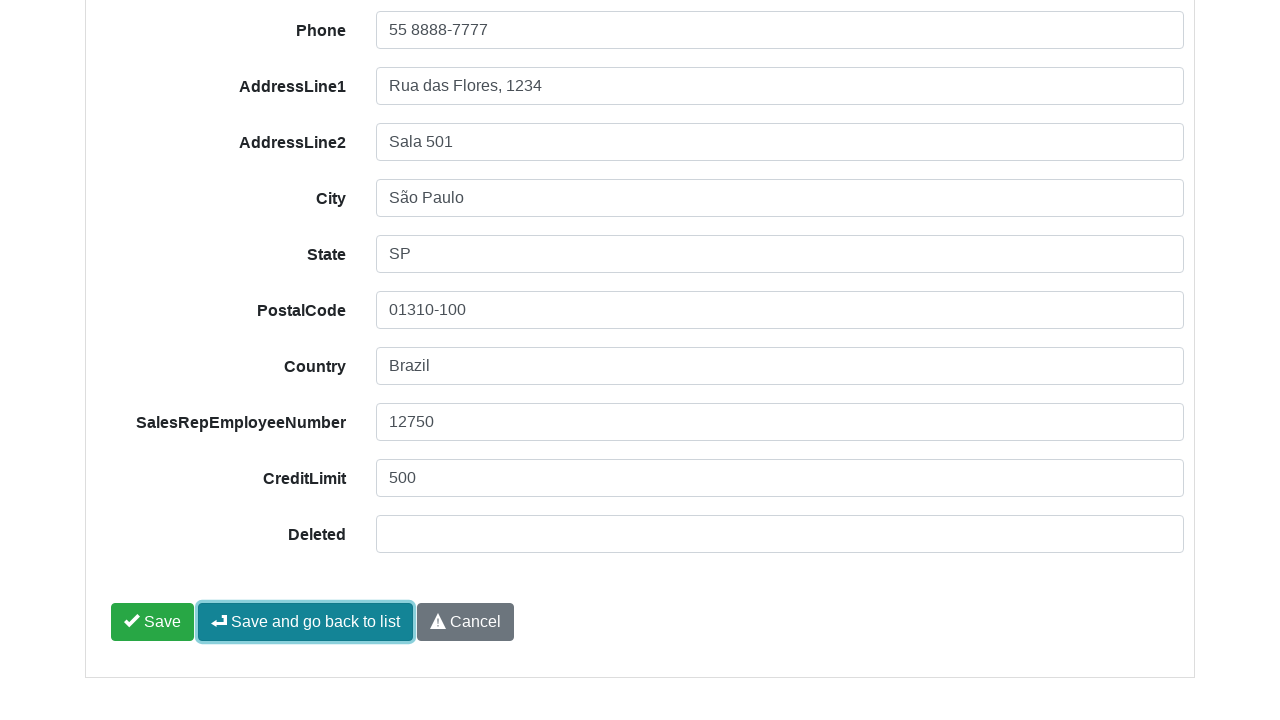

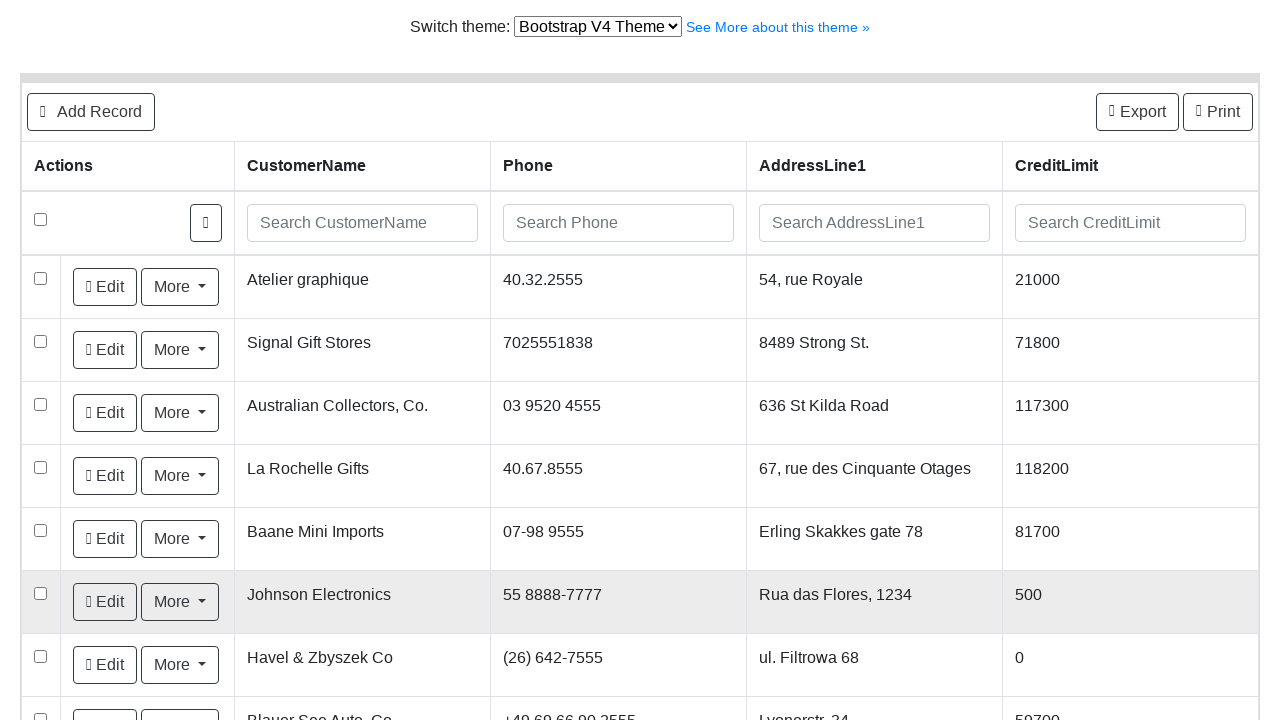